Navigates to an automation practice page and locates a broken link element

Starting URL: https://rahulshettyacademy.com/AutomationPractice/

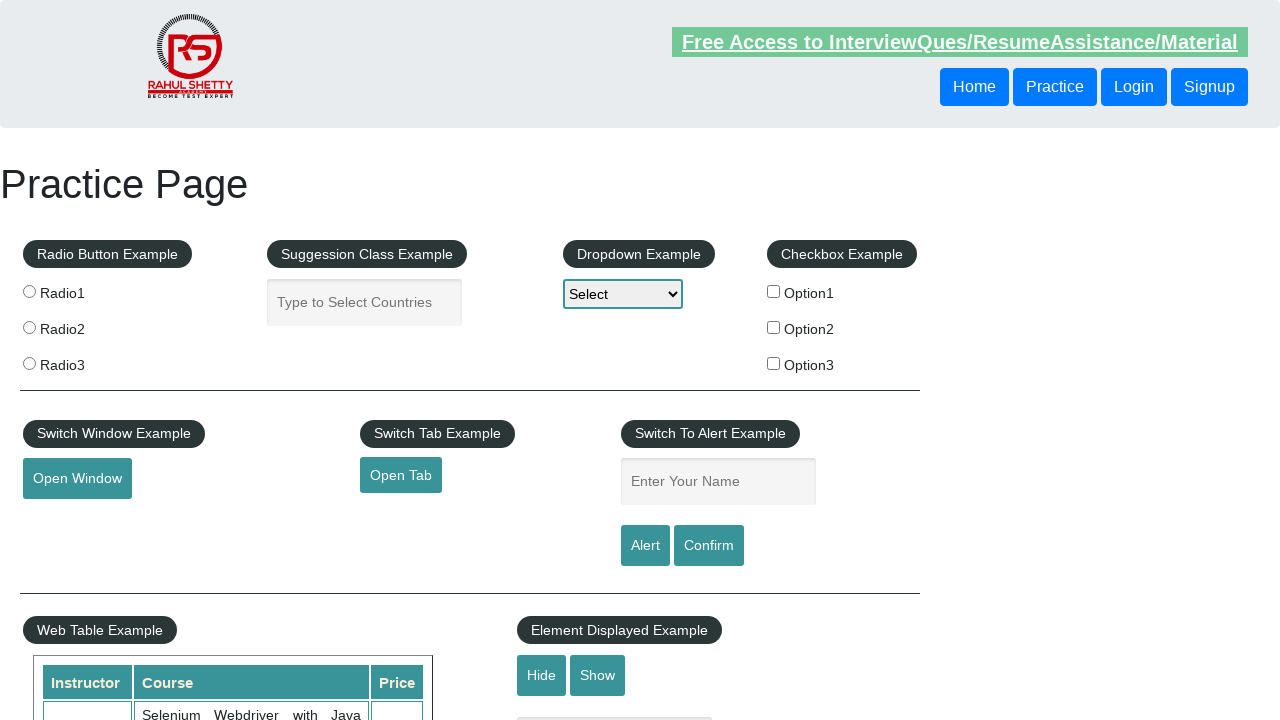

Navigated to automation practice page
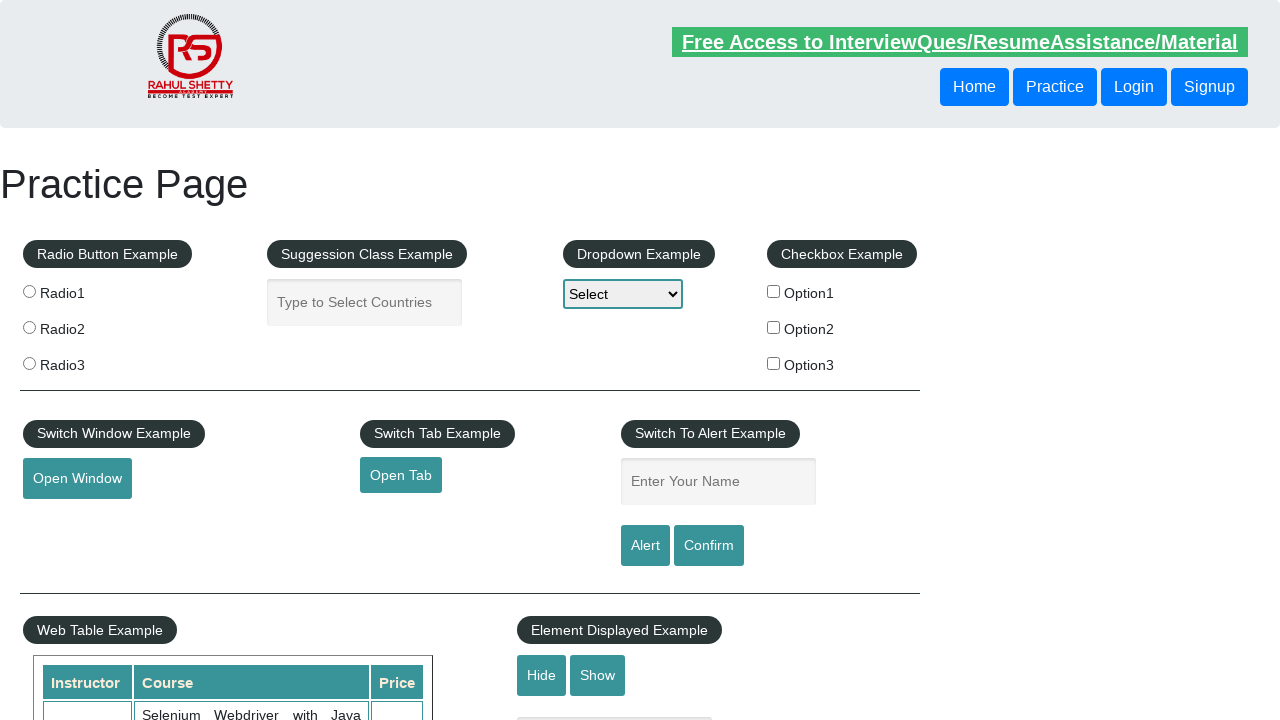

Located broken link element with selector a[href*='brokenlink']
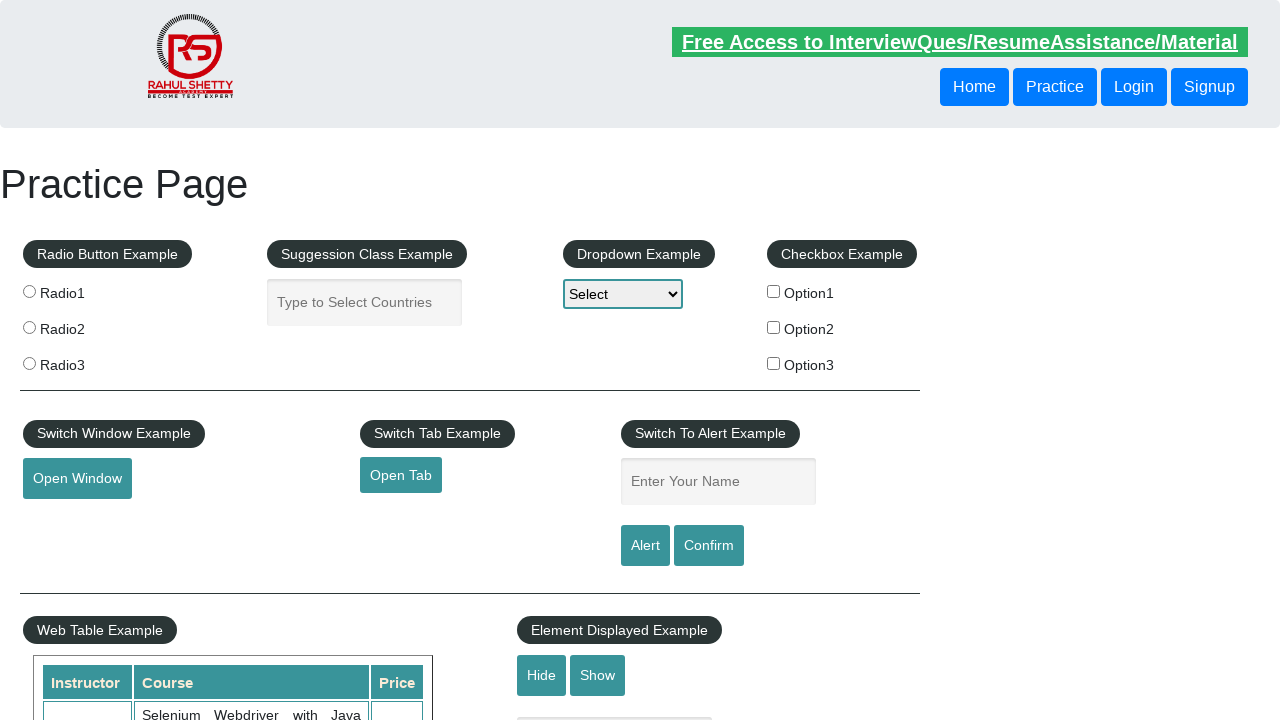

Retrieved href attribute from broken link element: https://rahulshettyacademy.com/brokenlink
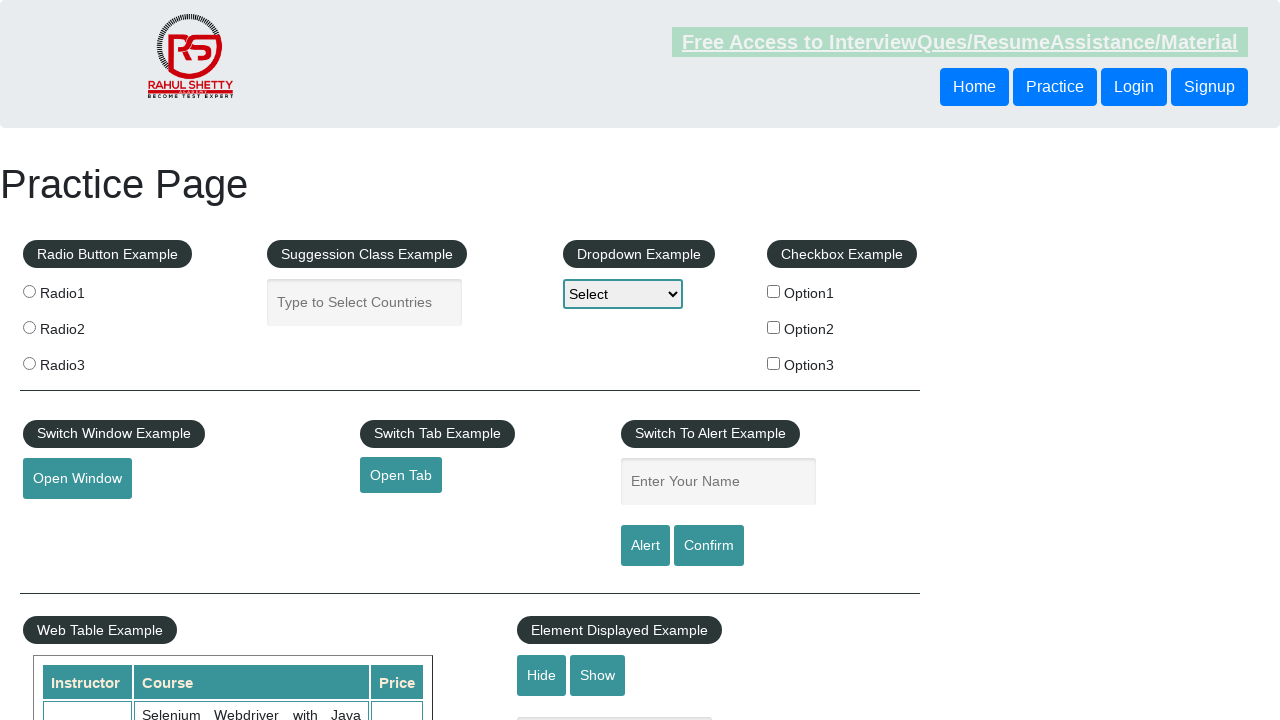

Verified broken link element is visible
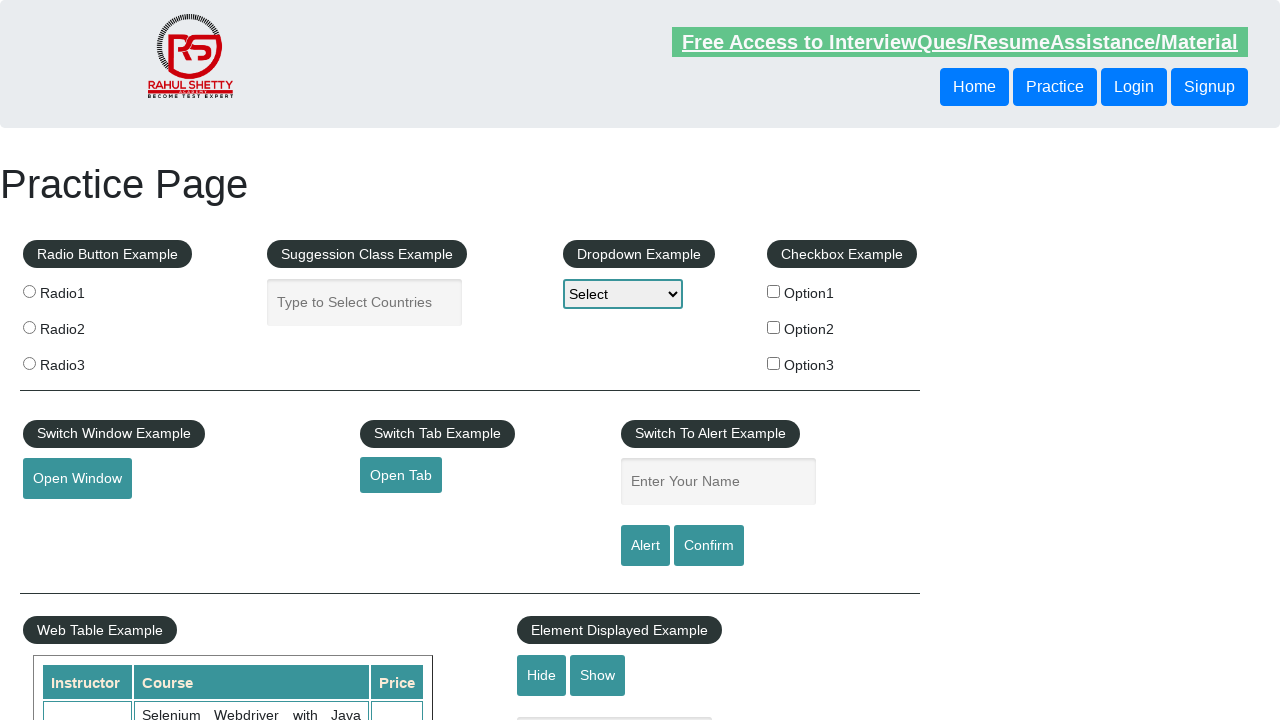

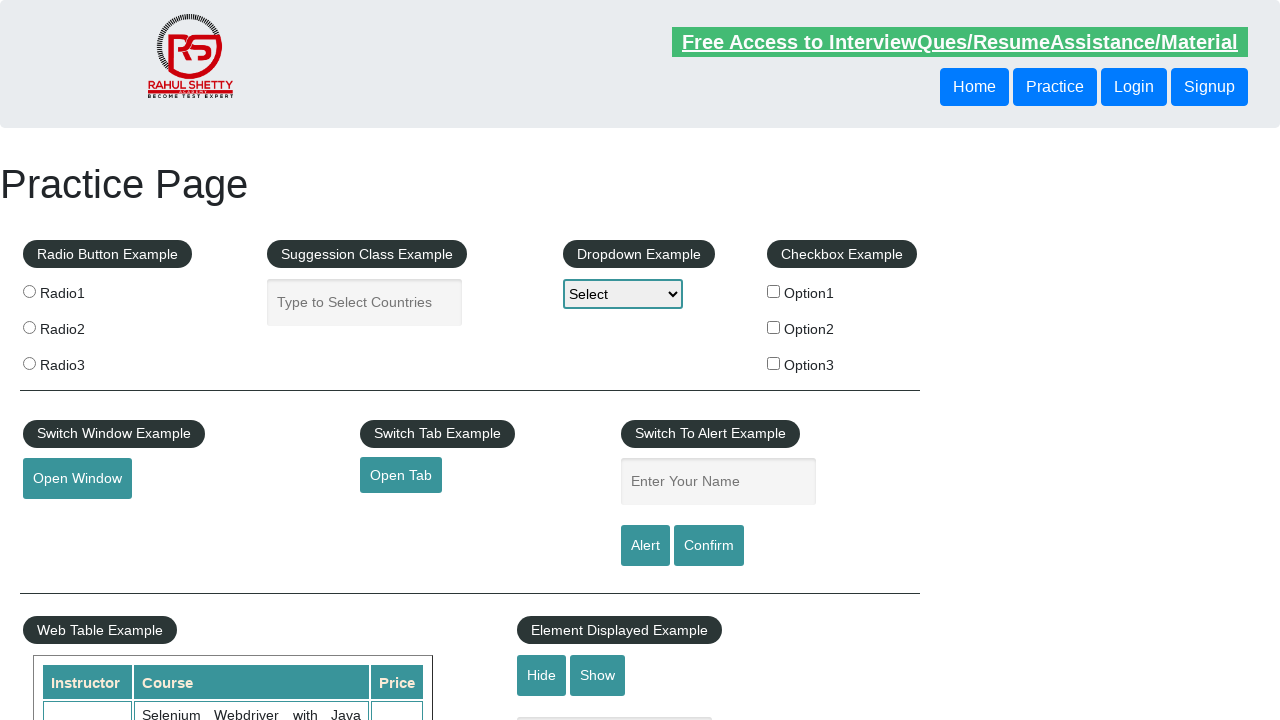